Tests that partial name search returns expected number of results

Starting URL: https://demoqa.com/webtables

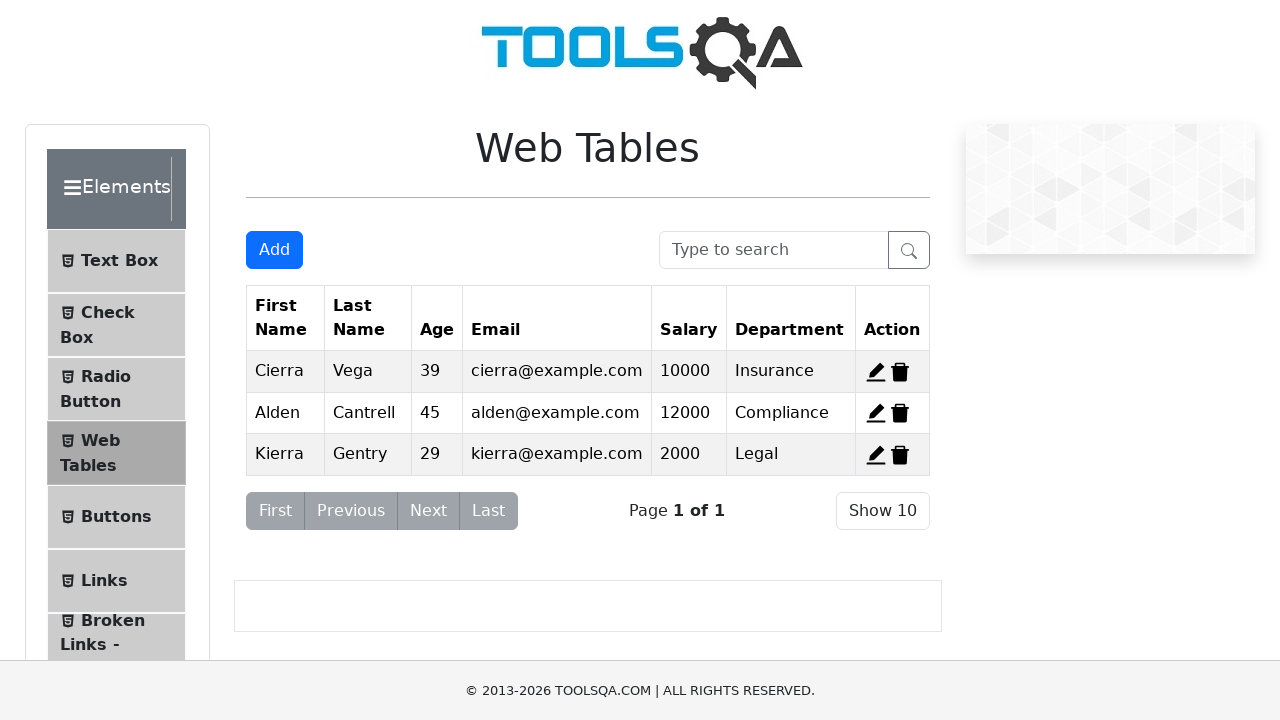

Filled search box with partial name 'err' on #searchBox
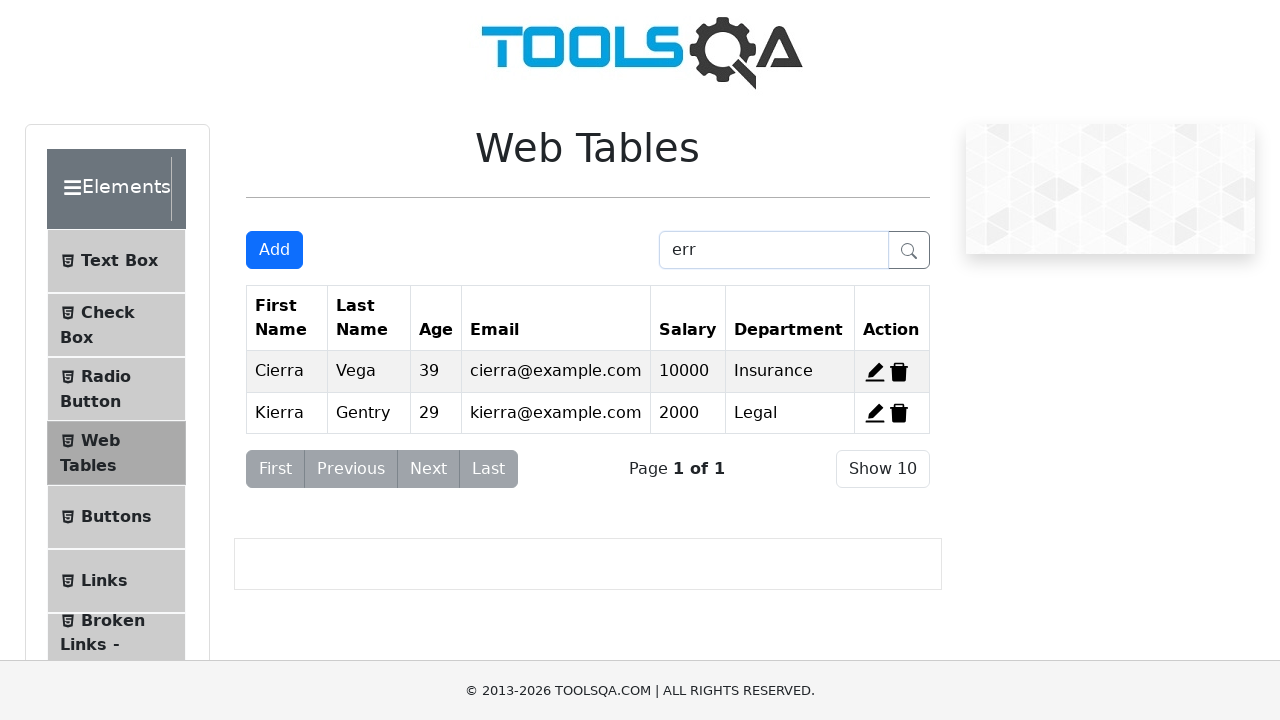

Waited 500ms for table to update with search results
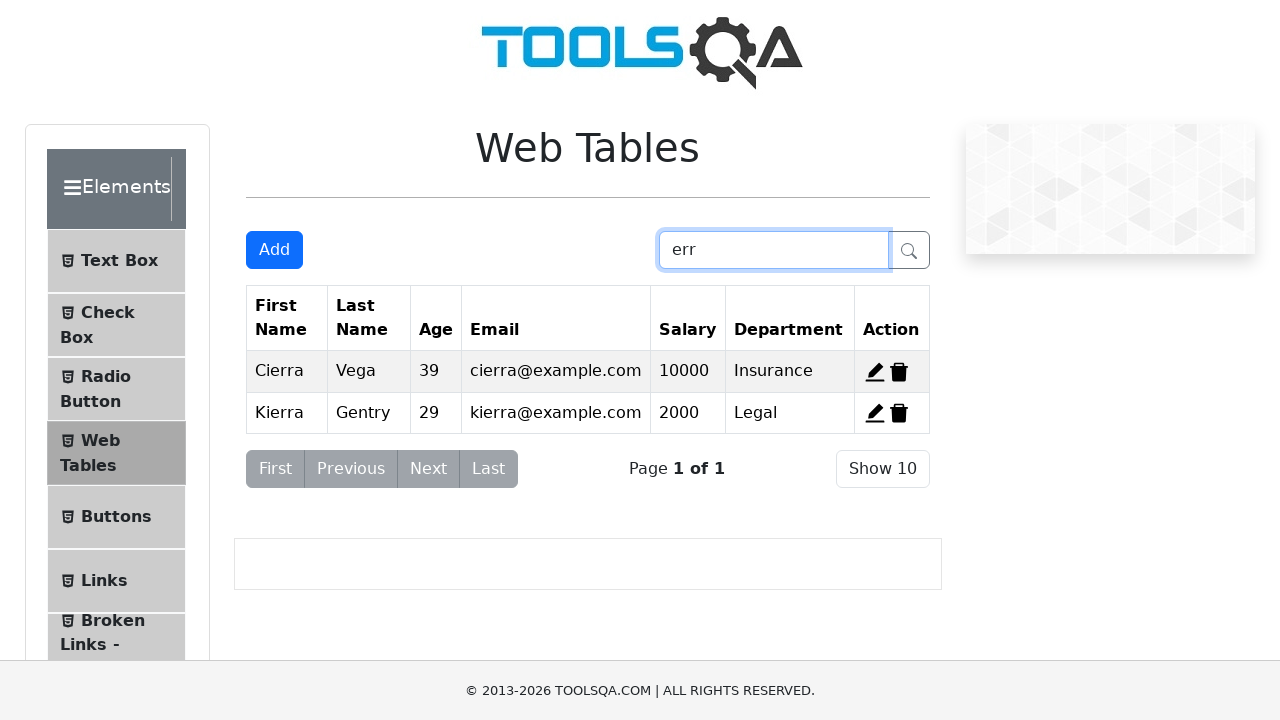

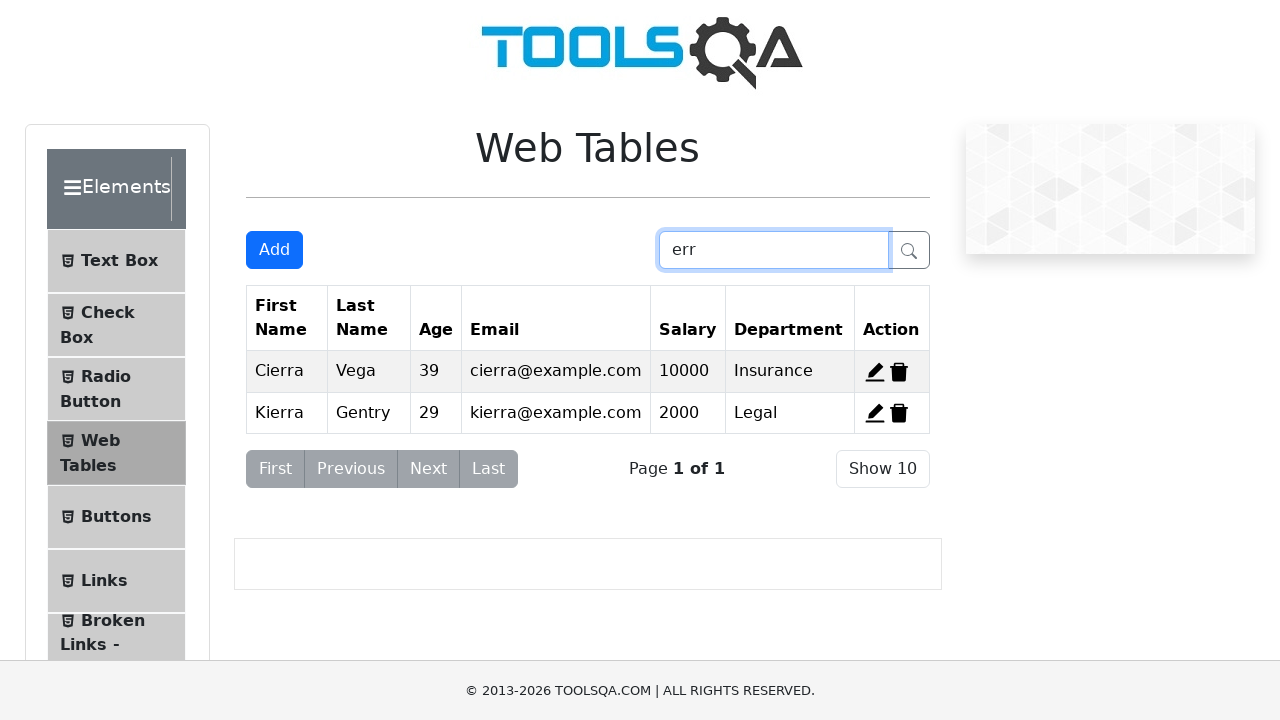